Tests various select and dropdown components on LeafGround practice site, including native select dropdowns, PrimeFaces dropdowns, autocomplete components, and cascading country/city selects.

Starting URL: https://www.leafground.com/select.xhtml

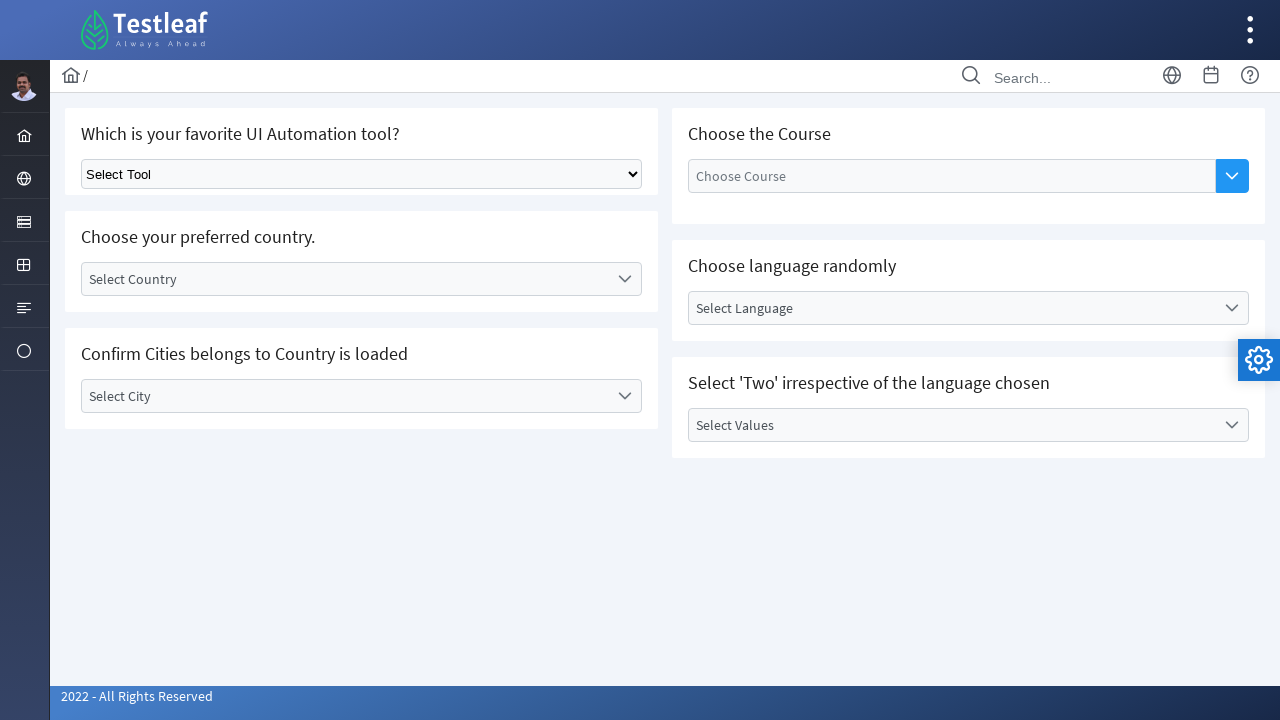

Selected 'Playwright' from UI Automation tool native select dropdown on (//select[@class='ui-selectonemenu'])[1]
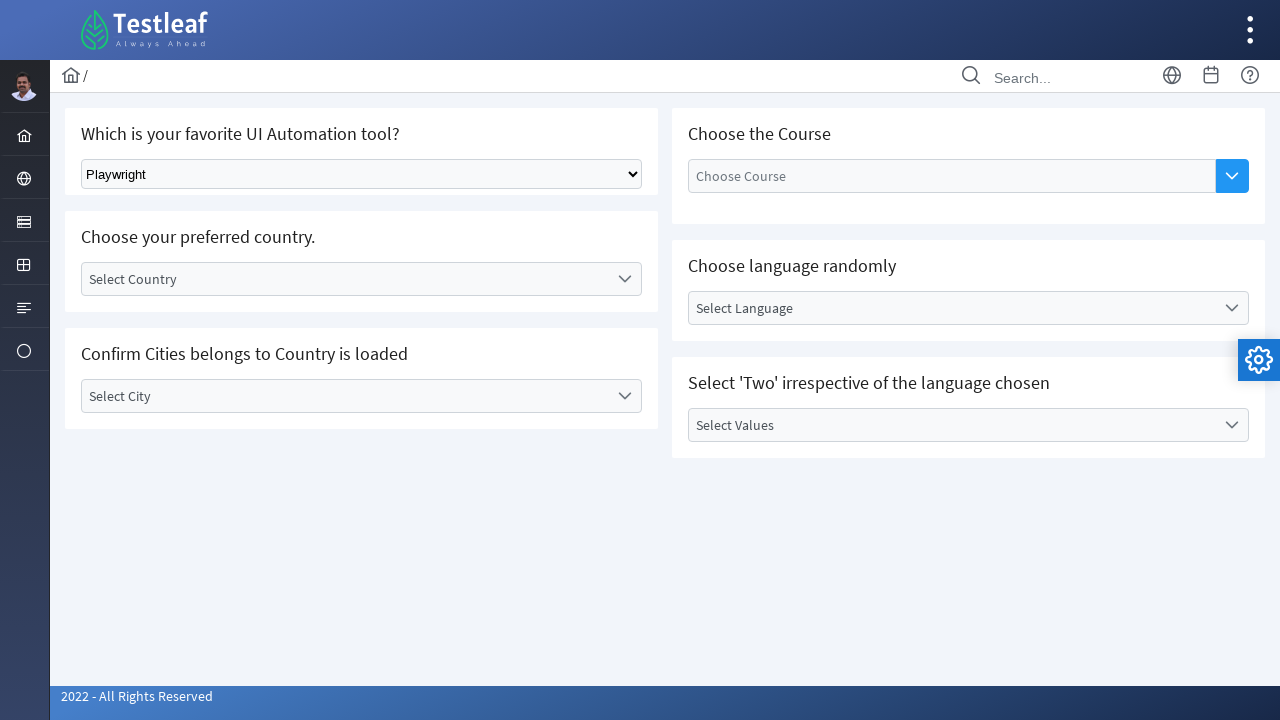

Waited 2 seconds for country dropdown to be ready
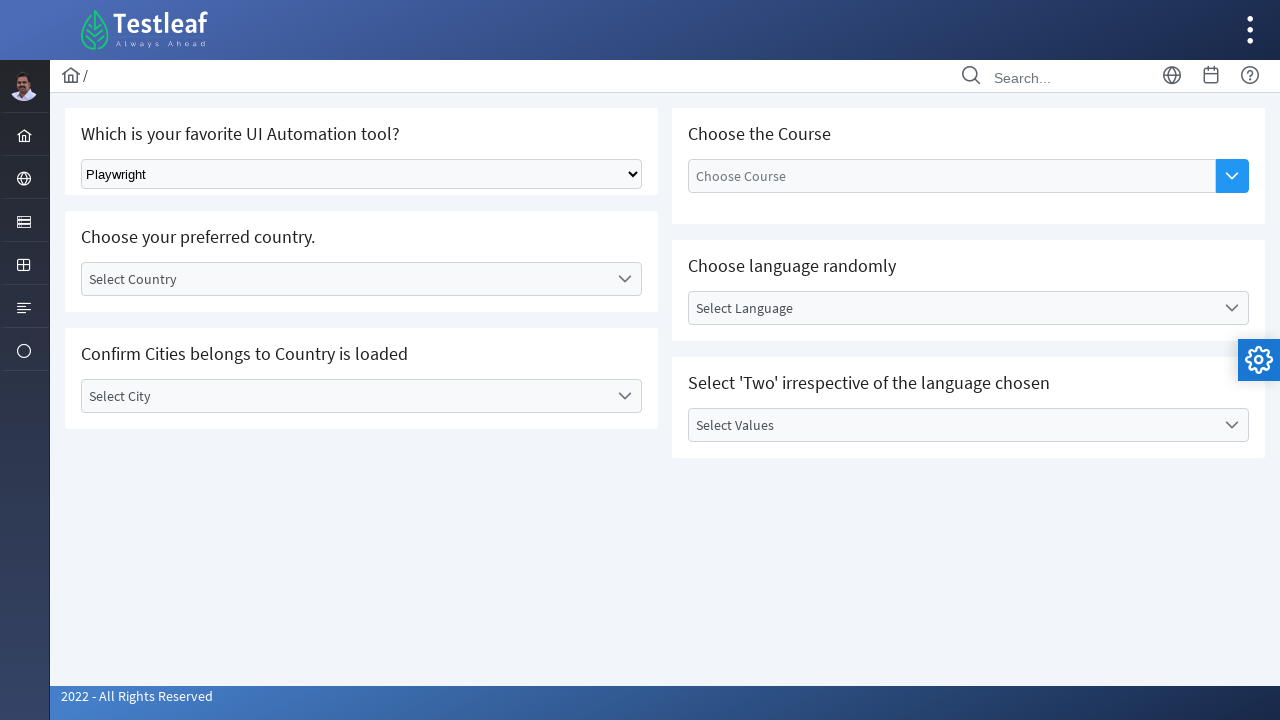

Clicked to open country dropdown at (345, 279) on (//label[@class='ui-selectonemenu-label ui-inputfield ui-corner-all'])[1]
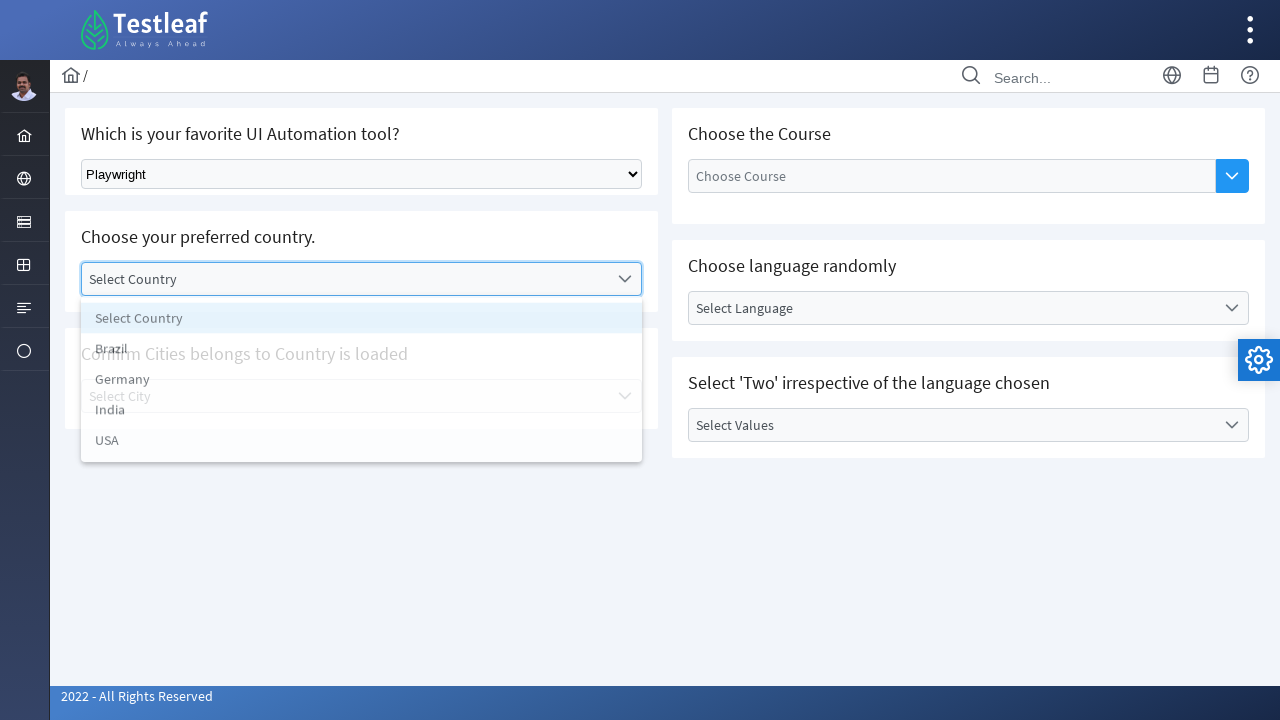

Selected a country from the dropdown at (362, 415) on #j_idt87\:country_3
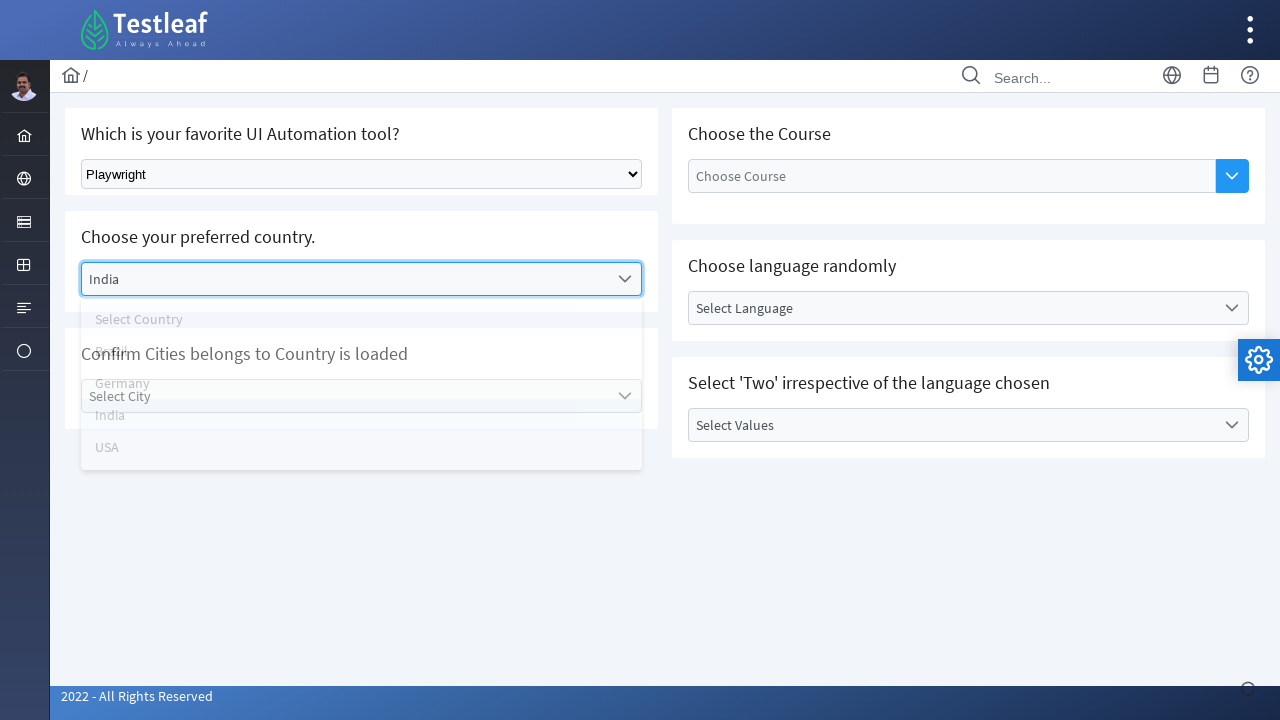

Waited 2 seconds for city dropdown to be ready
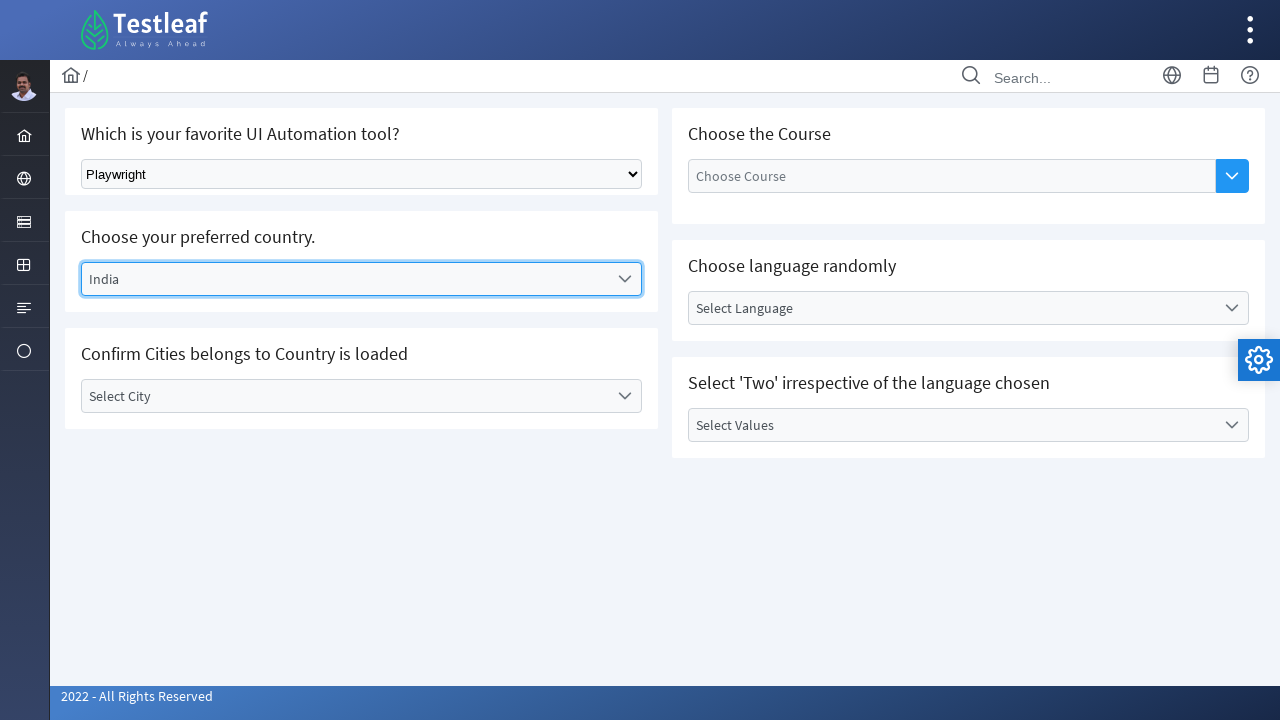

Clicked to open cascading city dropdown at (345, 396) on (//label[@class='ui-selectonemenu-label ui-inputfield ui-corner-all'])[2]
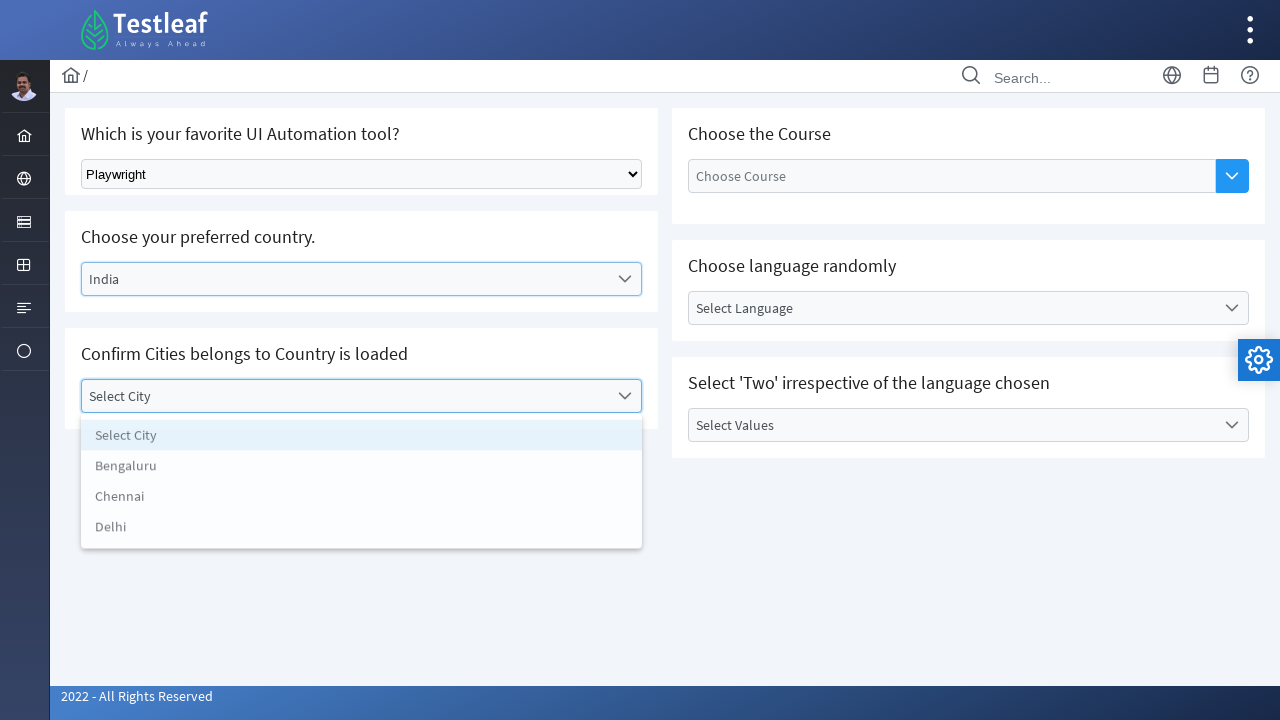

Selected a city from the cascading dropdown at (362, 468) on #j_idt87\:city_1
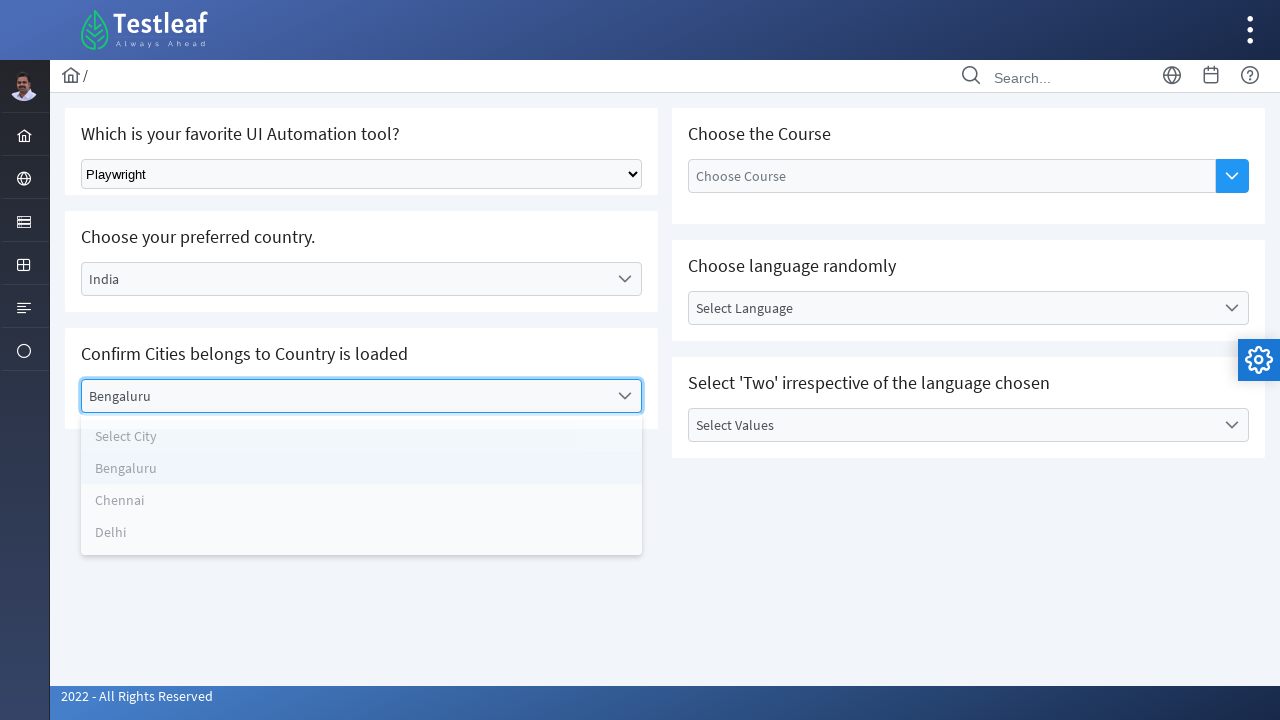

Waited 2 seconds for course autocomplete component to be ready
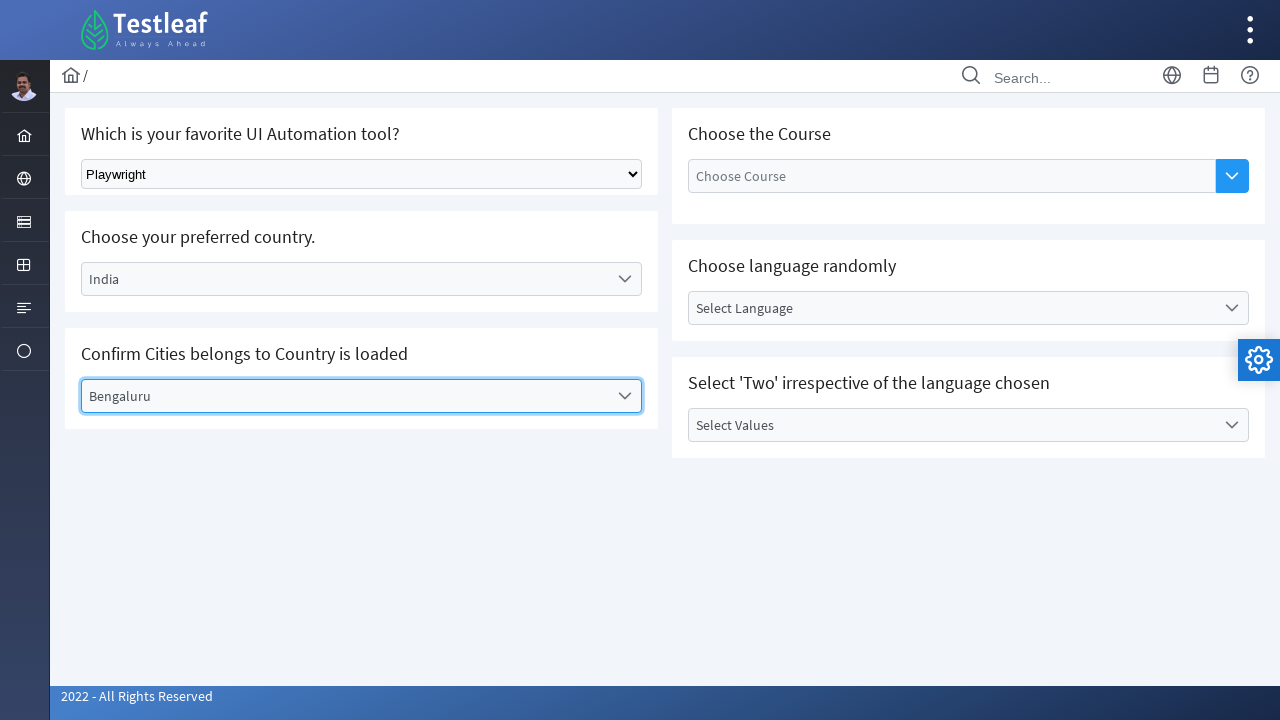

Clicked to open course autocomplete dropdown at (1232, 176) on xpath=//span[@class='ui-button-icon-primary ui-icon ui-icon-triangle-1-s']
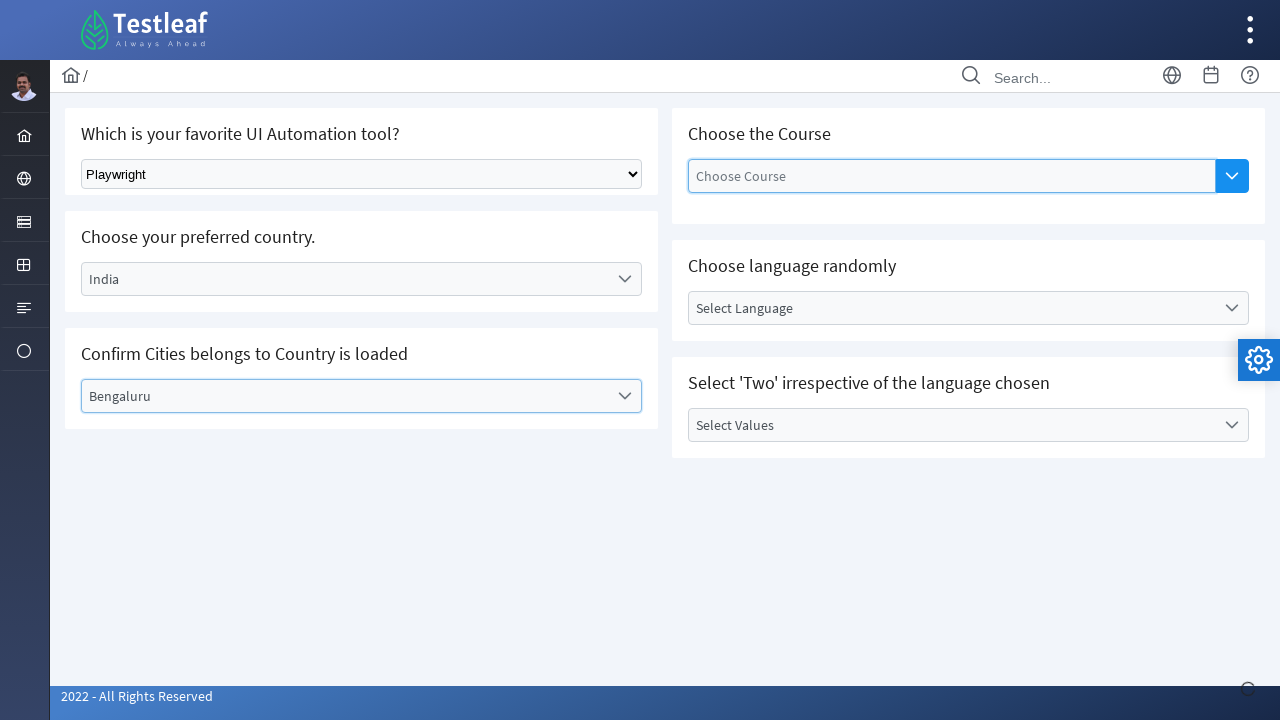

Selected first course option from autocomplete at (952, 278) on (//li[@class='ui-autocomplete-item ui-autocomplete-list-item ui-corner-all'])[2]
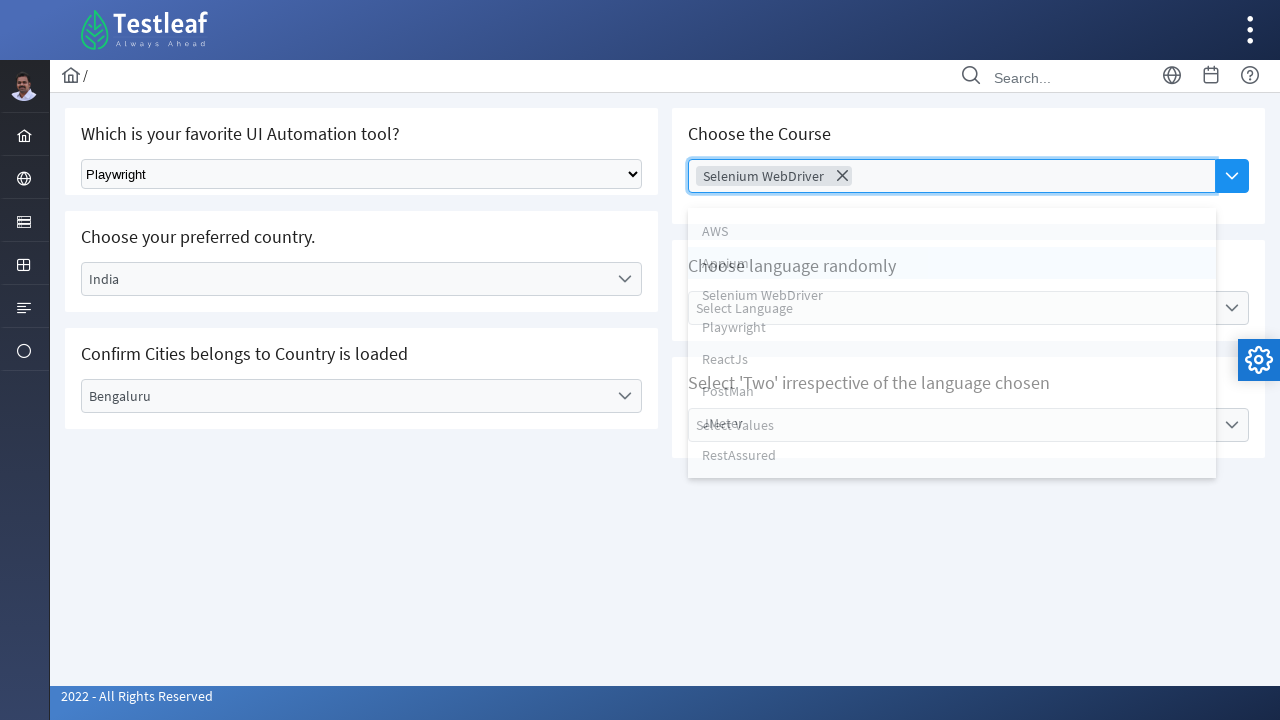

Clicked to open course autocomplete dropdown again at (1232, 176) on xpath=//span[@class='ui-button-icon-primary ui-icon ui-icon-triangle-1-s']
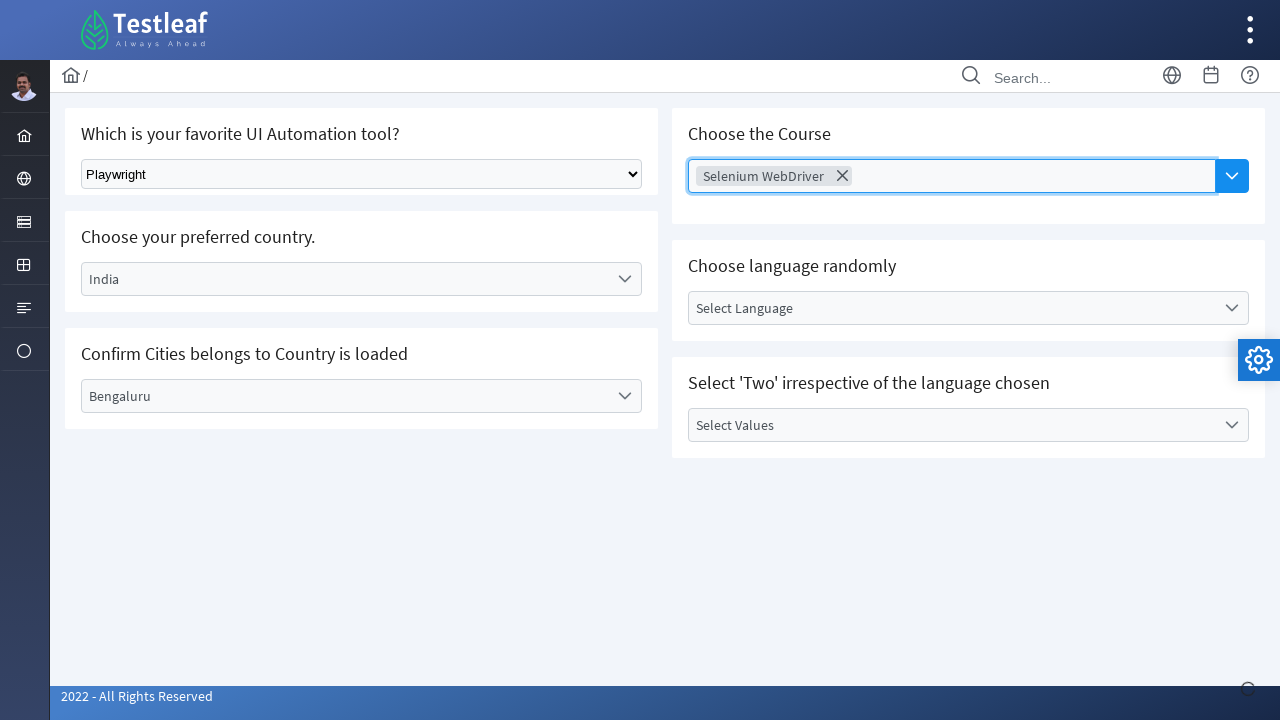

Waited 2 seconds for second course option to load
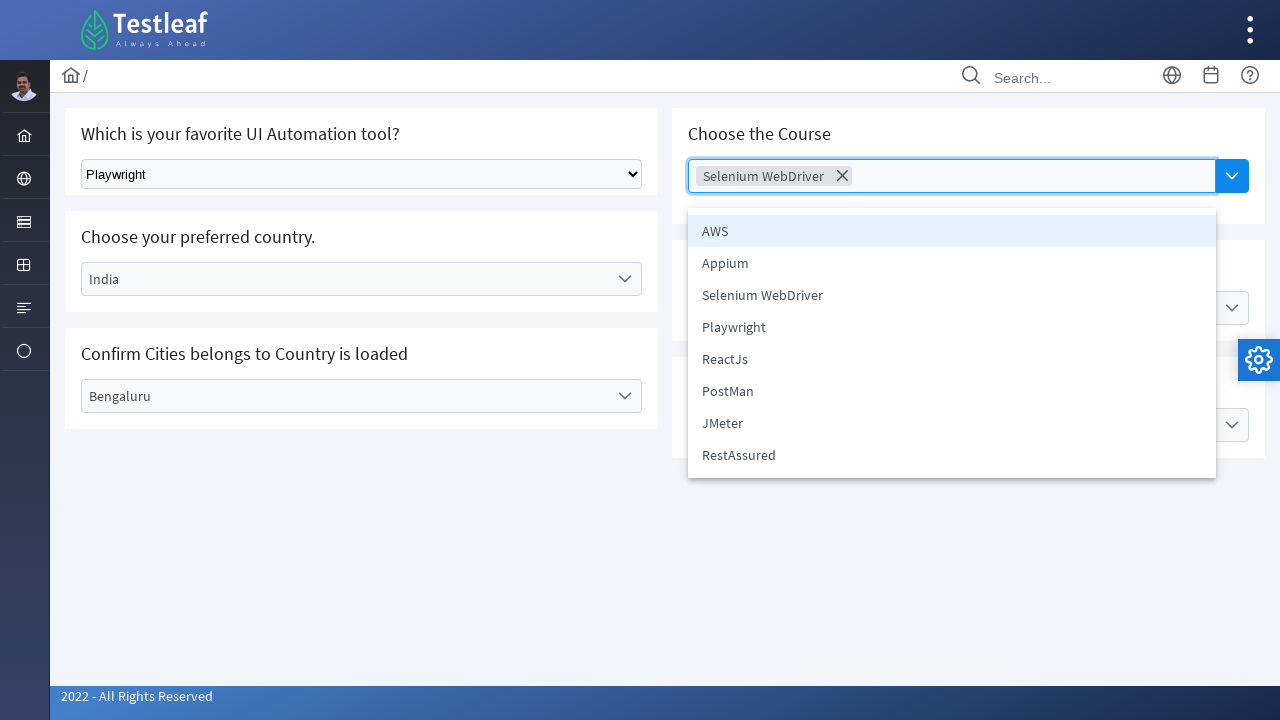

Selected second course option from autocomplete at (952, 263) on (//li[@class='ui-autocomplete-item ui-autocomplete-list-item ui-corner-all'])[1]
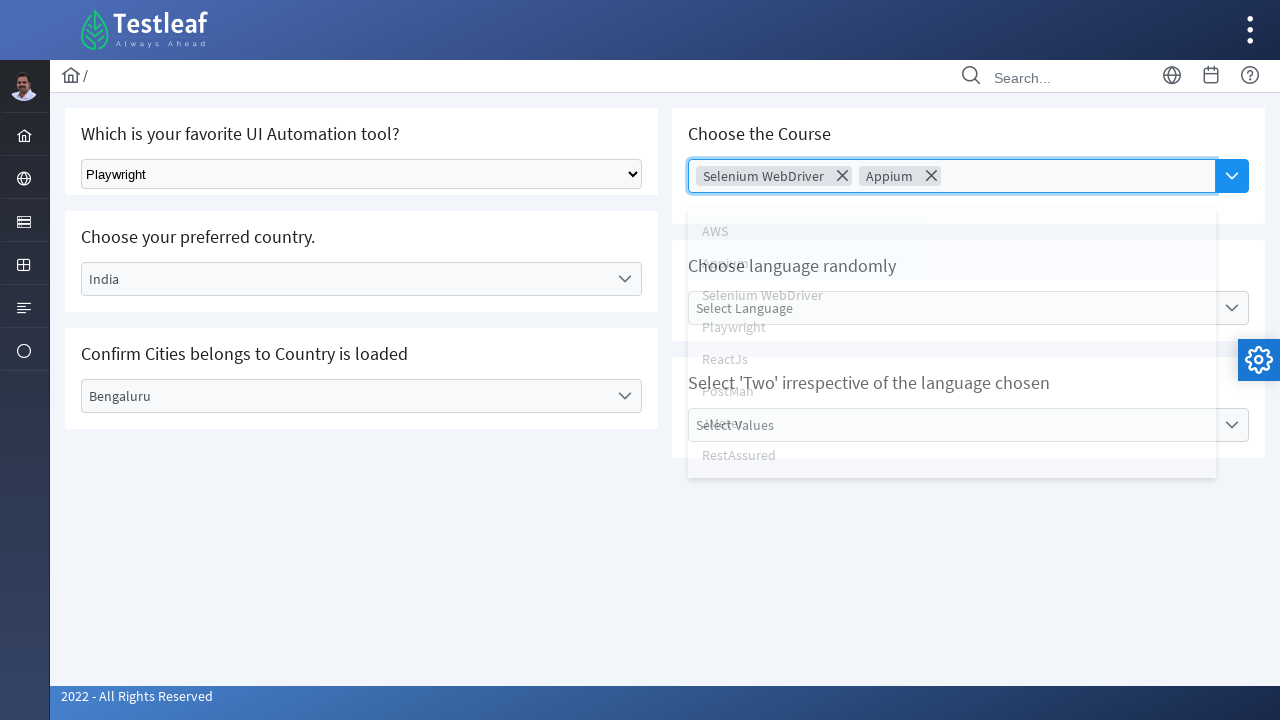

Clicked to open language dropdown at (952, 308) on (//label[@class='ui-selectonemenu-label ui-inputfield ui-corner-all'])[3]
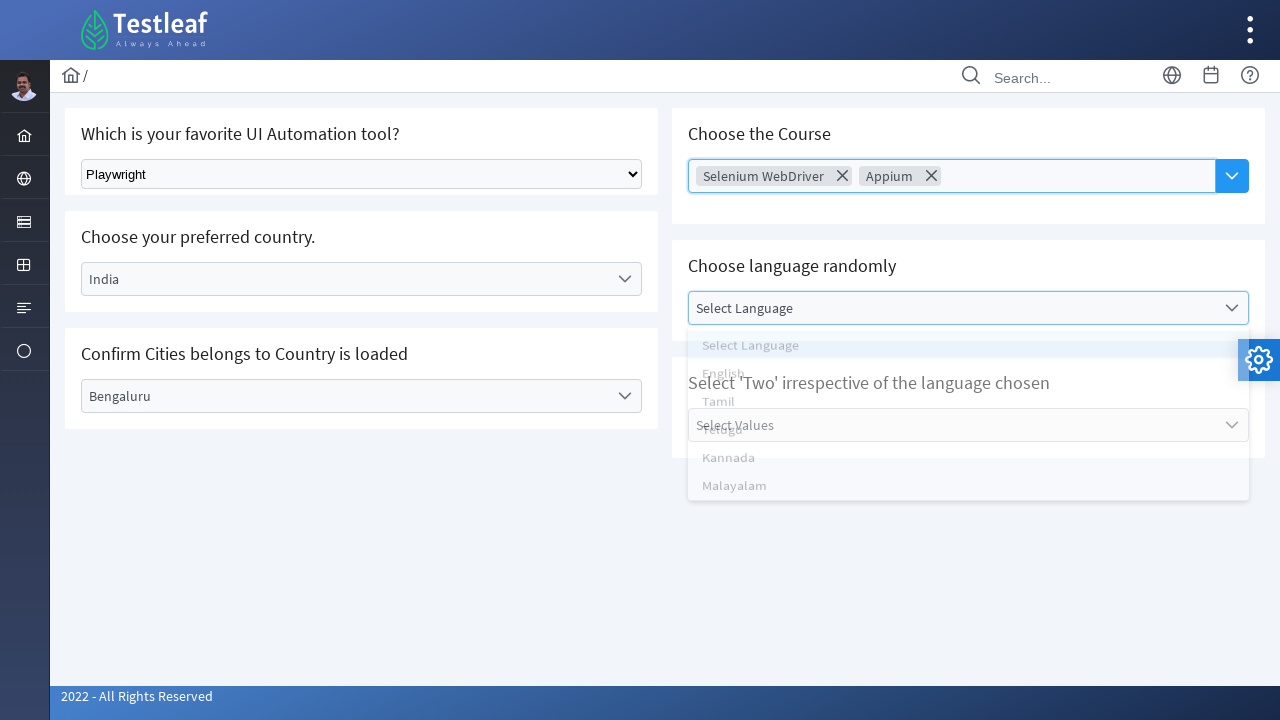

Waited 2 seconds for language dropdown options to load
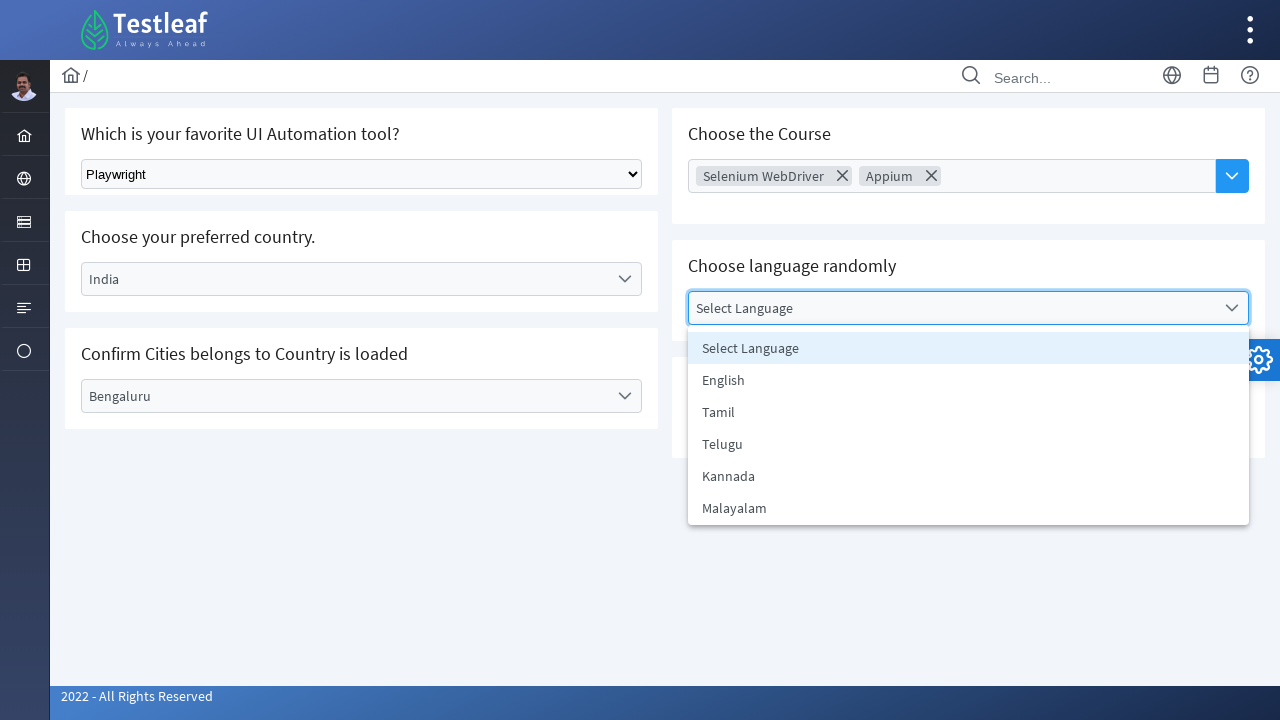

Selected 4th language option from dropdown at (968, 380) on (//li[@class='ui-selectonemenu-item ui-selectonemenu-list-item ui-corner-all'])[
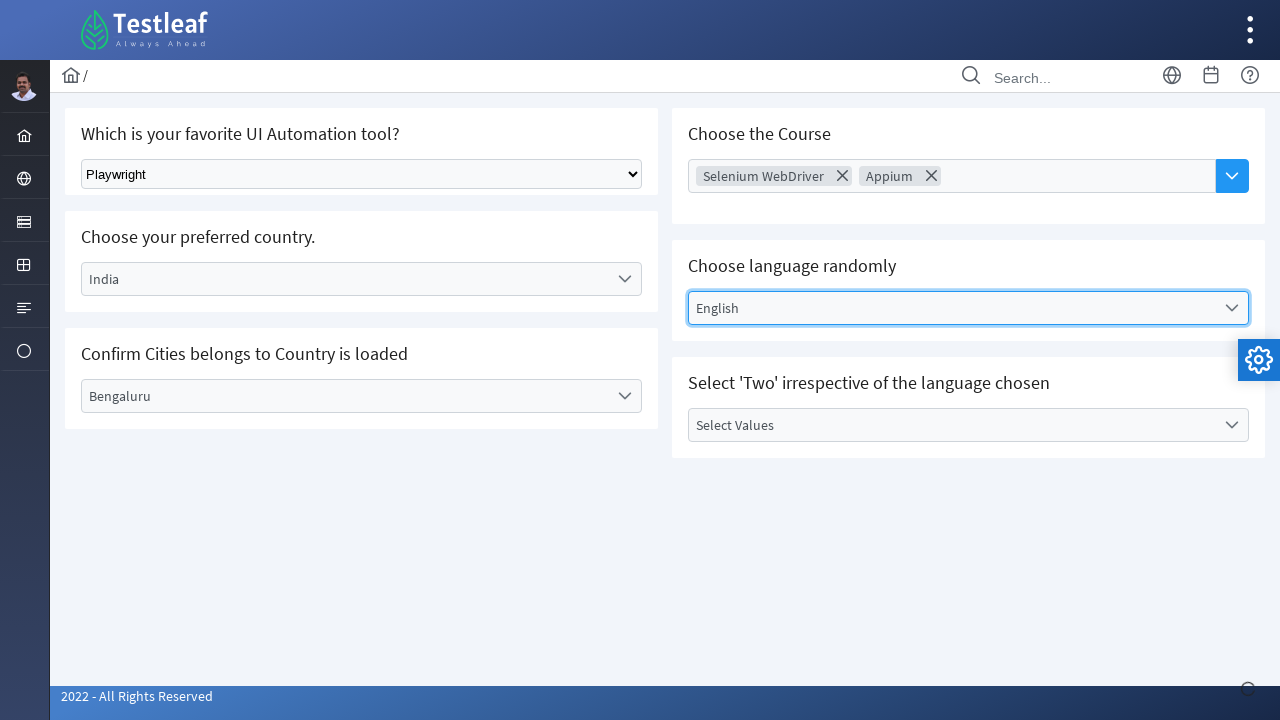

Waited 2 seconds for value dropdown to be ready
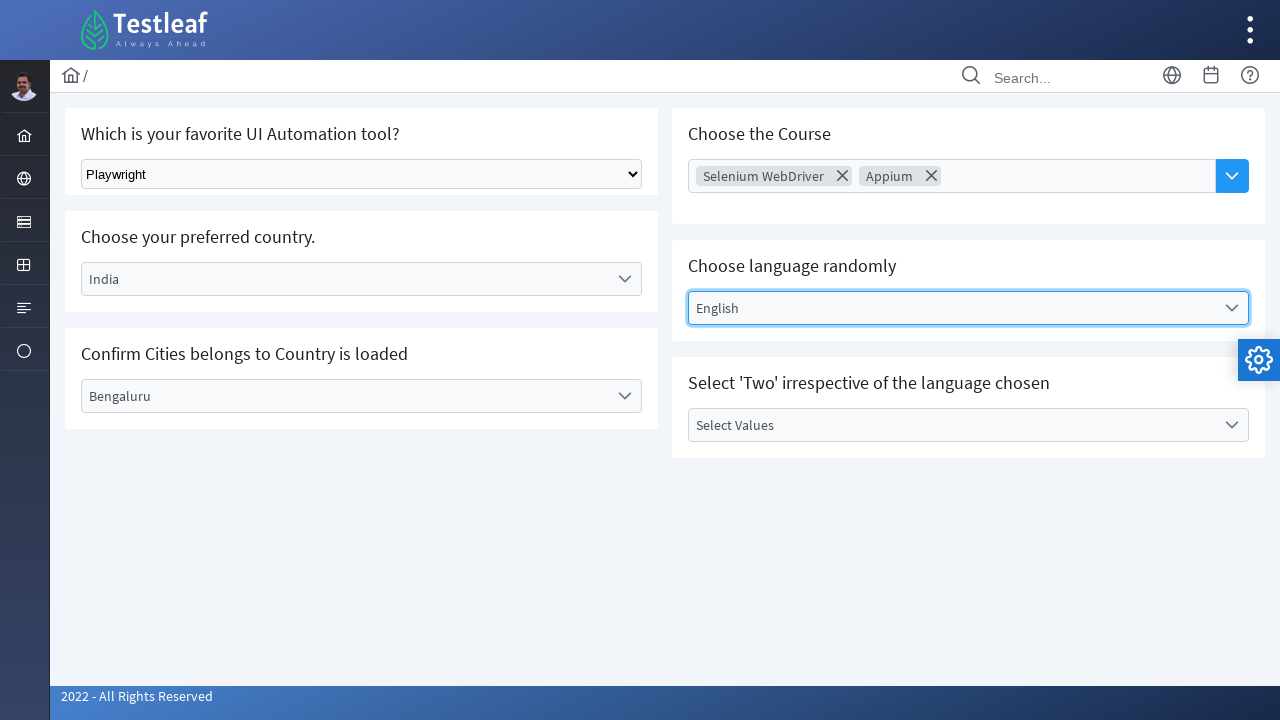

Clicked to open value/number dropdown at (1232, 425) on (//span[@class='ui-icon ui-icon-triangle-1-s ui-c'])[4]
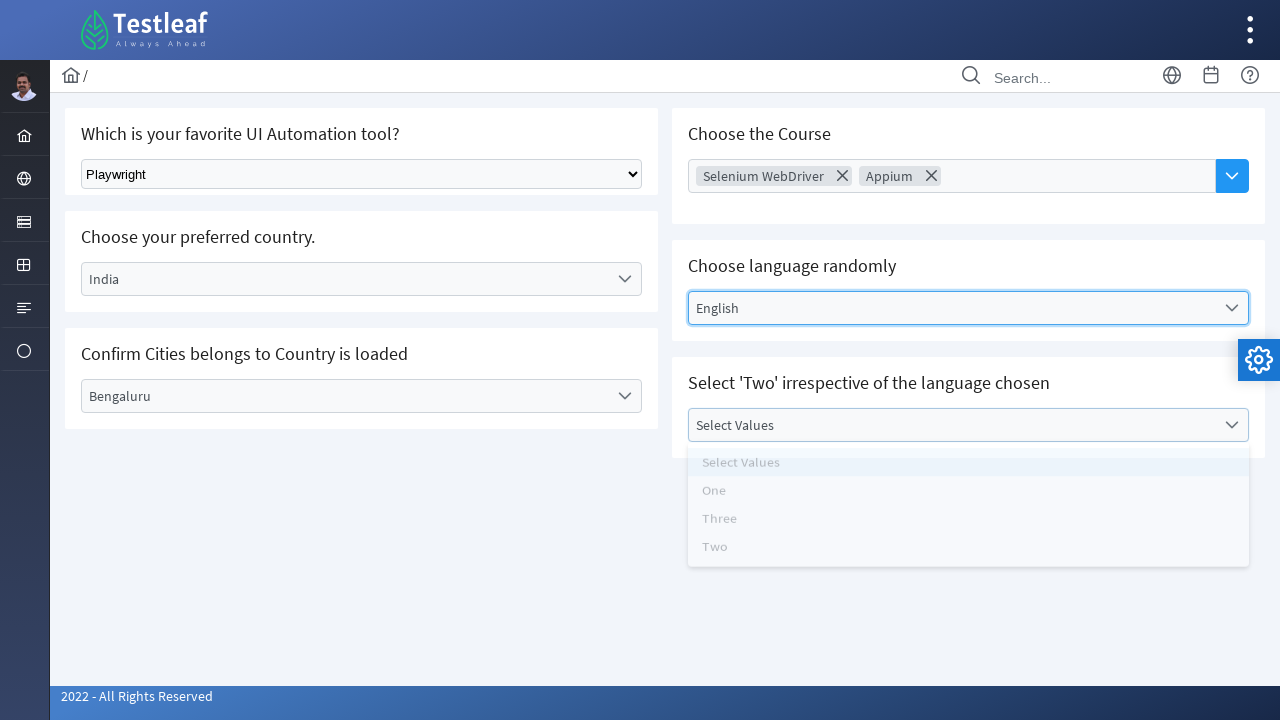

Selected 'Two' from the value dropdown at (968, 561) on #j_idt87\:value_3
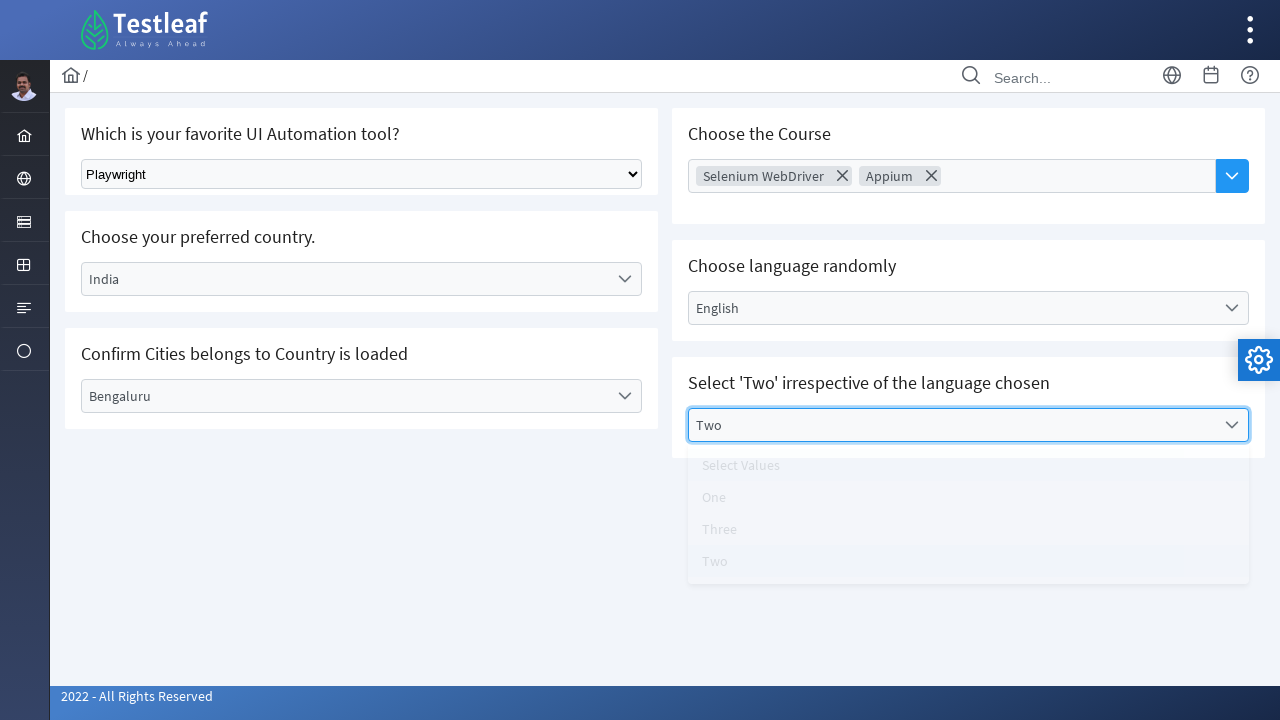

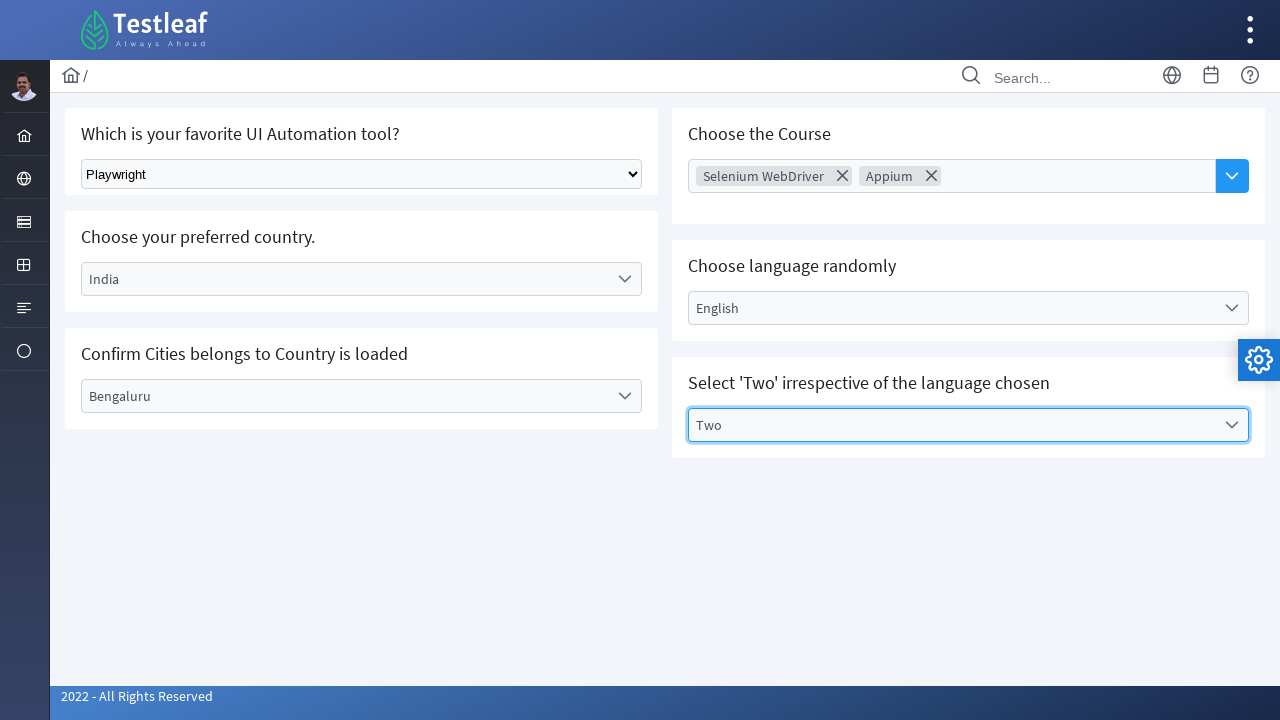